Tests AJAX functionality by clicking a button and waiting for dynamic content to load

Starting URL: http://uitestingplayground.com/ajax

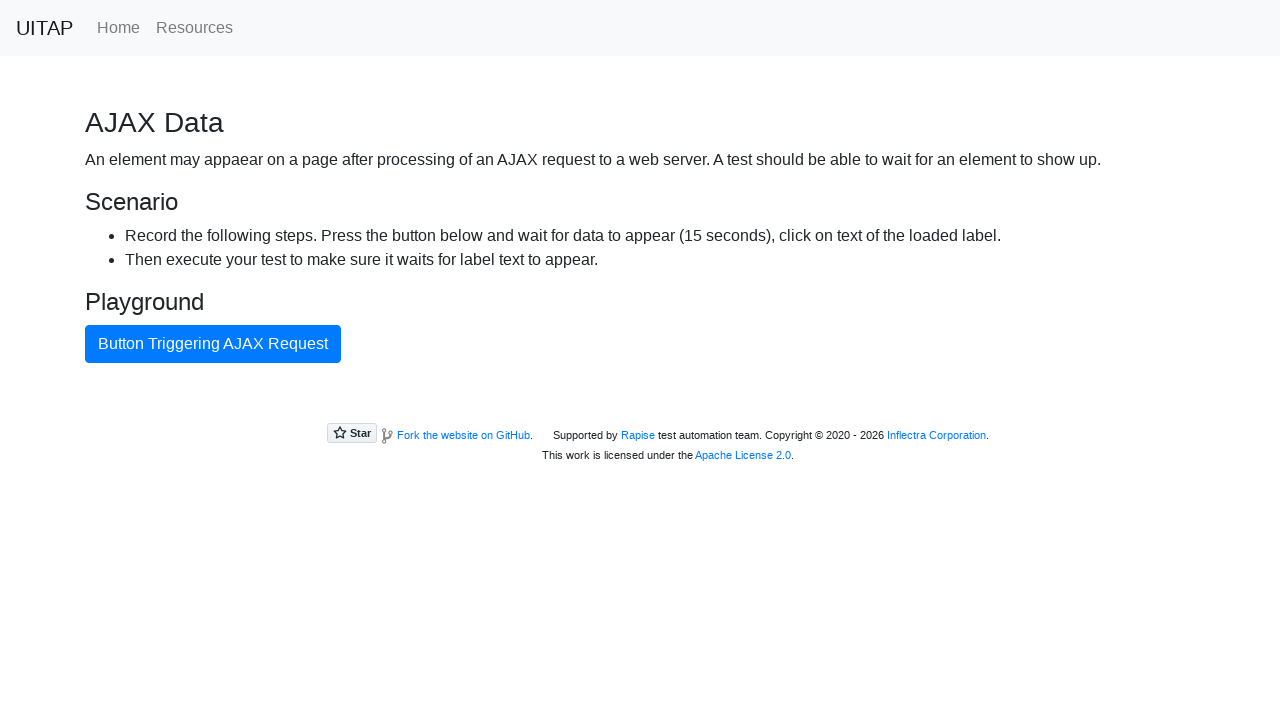

Clicked the AJAX button to trigger dynamic content loading at (213, 344) on #ajaxButton
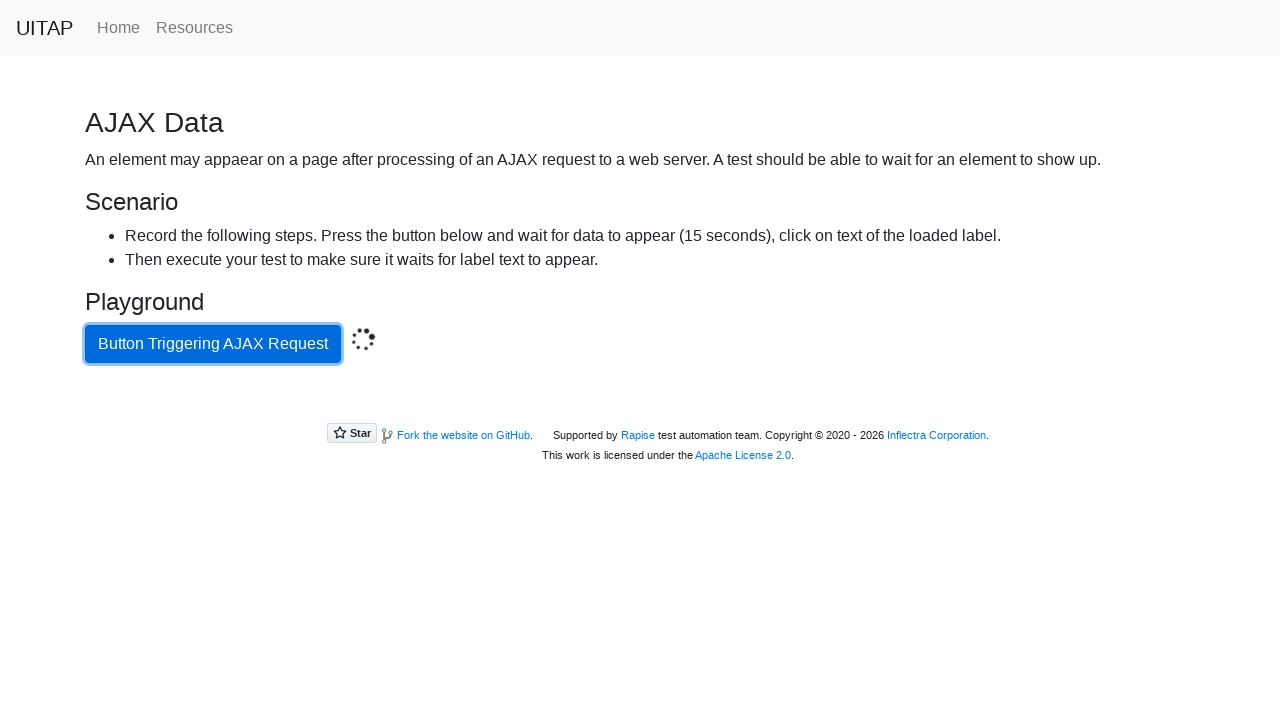

Success message appeared after AJAX request completed
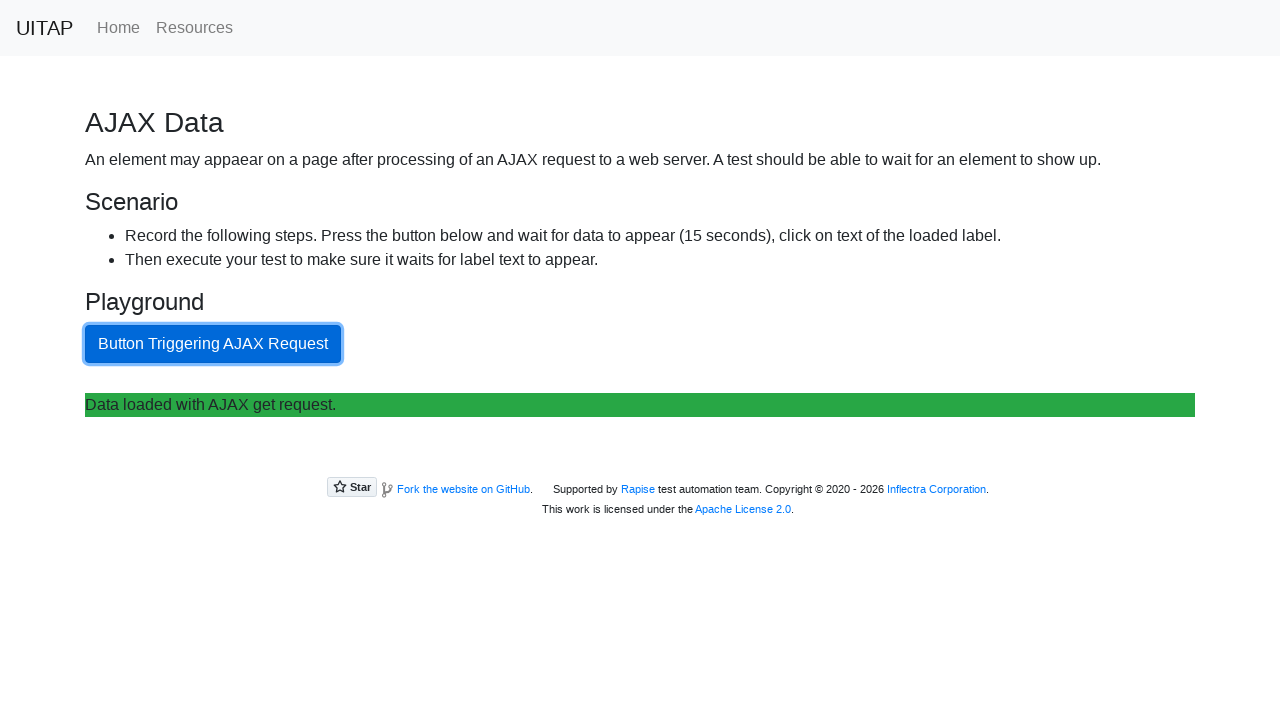

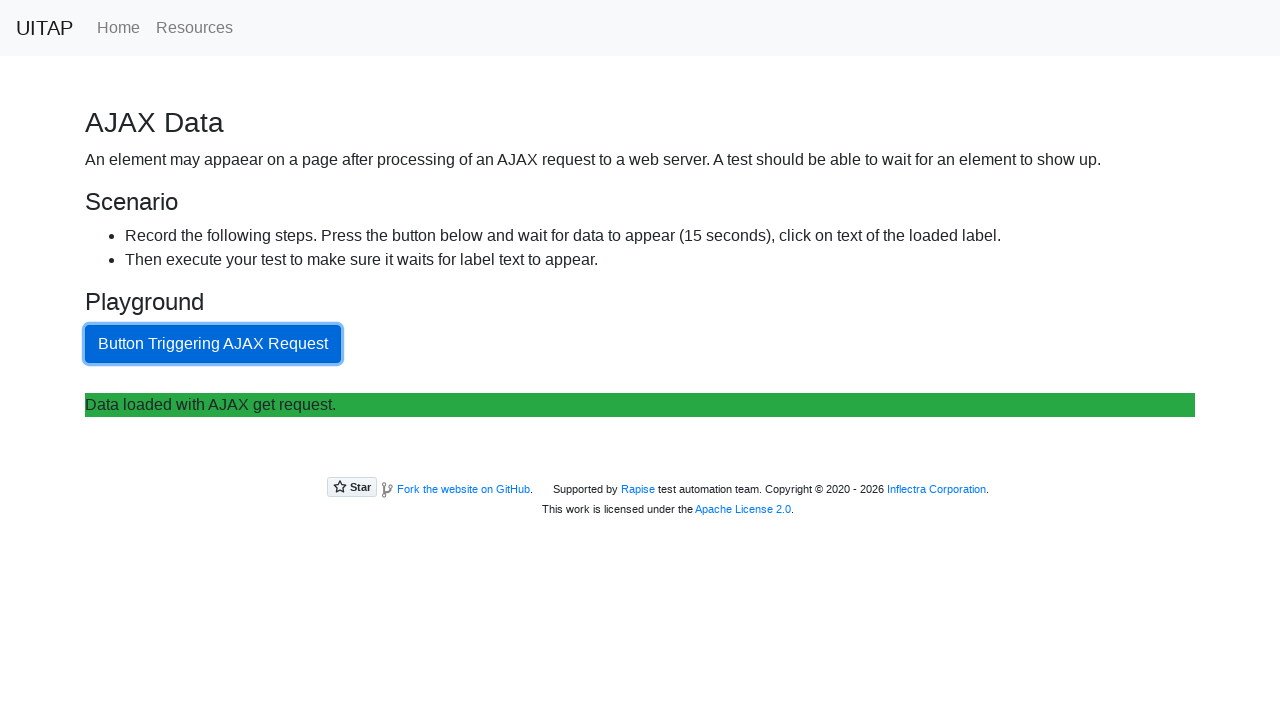